Tests iframe interaction by navigating to iframe page, switching to iframe context, and verifying text content within the iframe

Starting URL: http://the-internet.herokuapp.com/frames

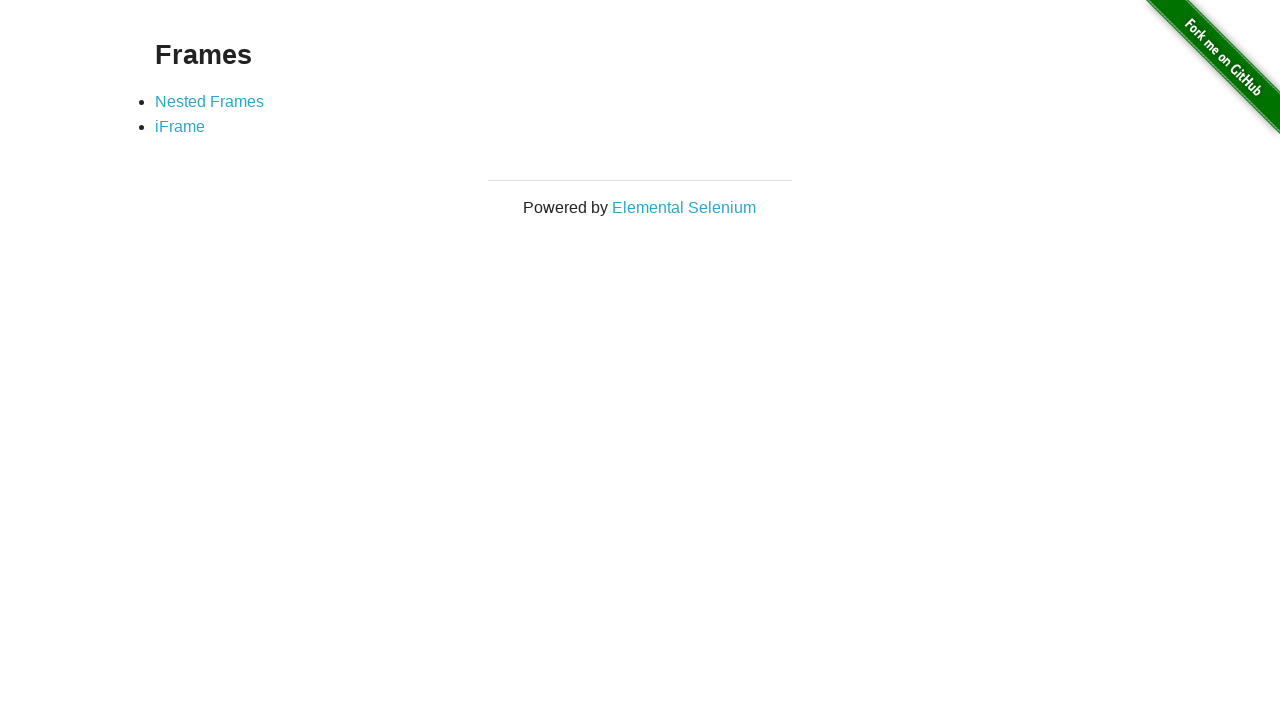

Clicked on the iframe link at (180, 127) on xpath=//a[@href='/iframe']
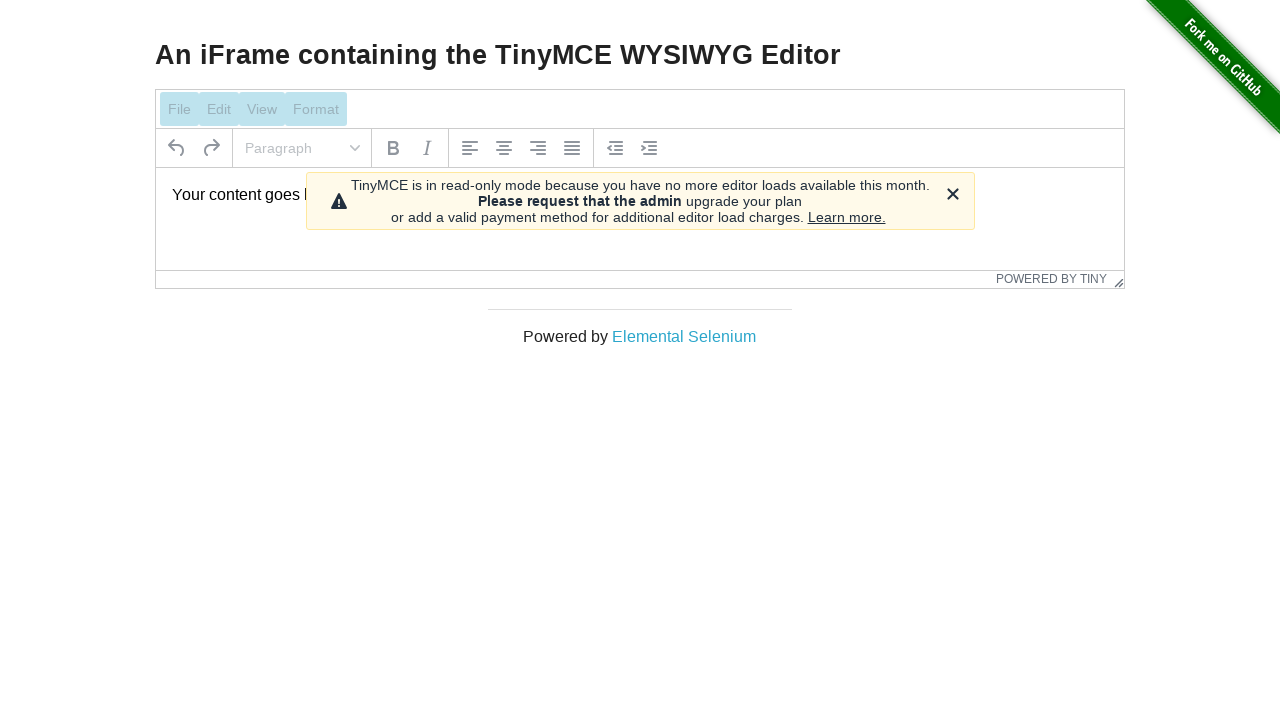

Located the iframe element
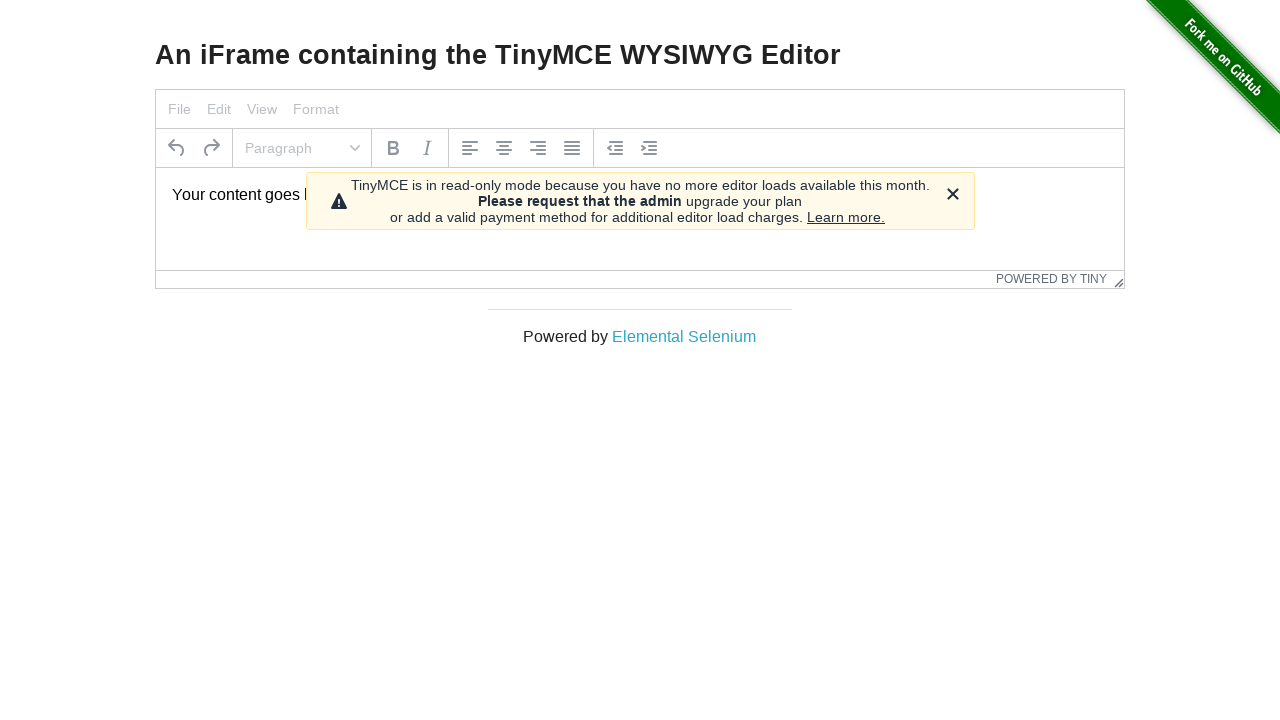

Located the text element within the iframe
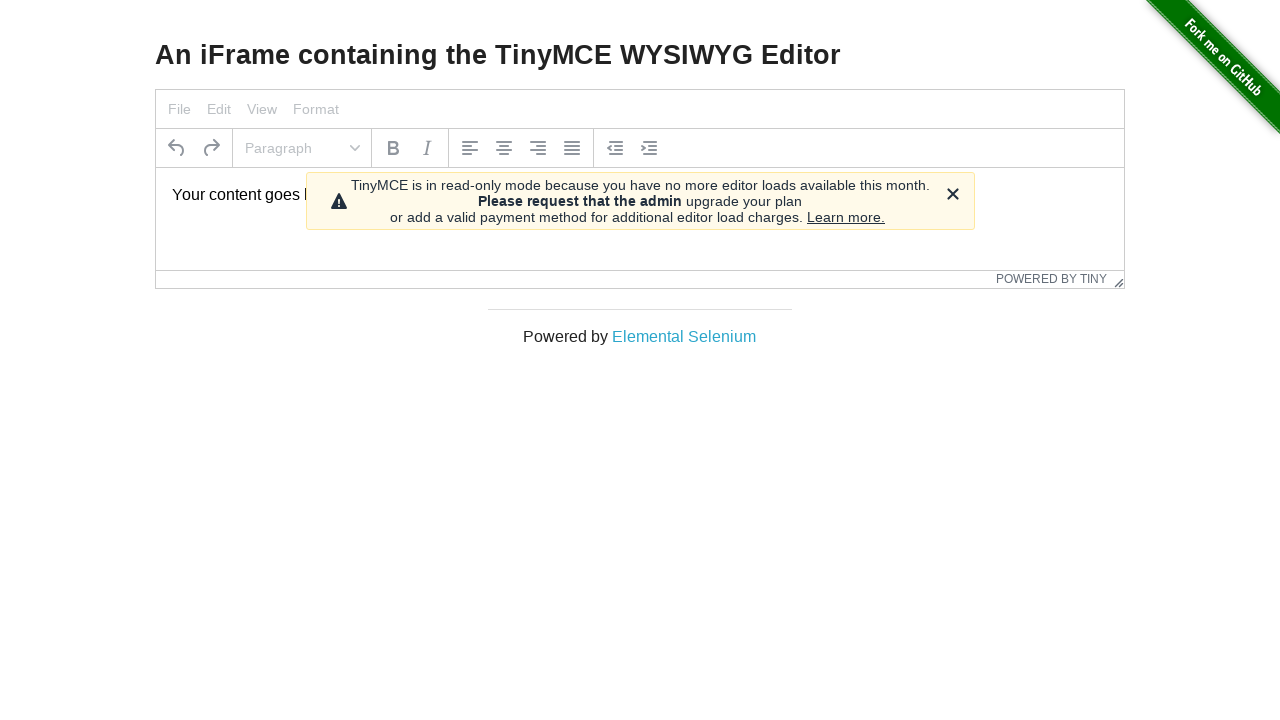

Verified iframe text content matches 'Your content goes here.'
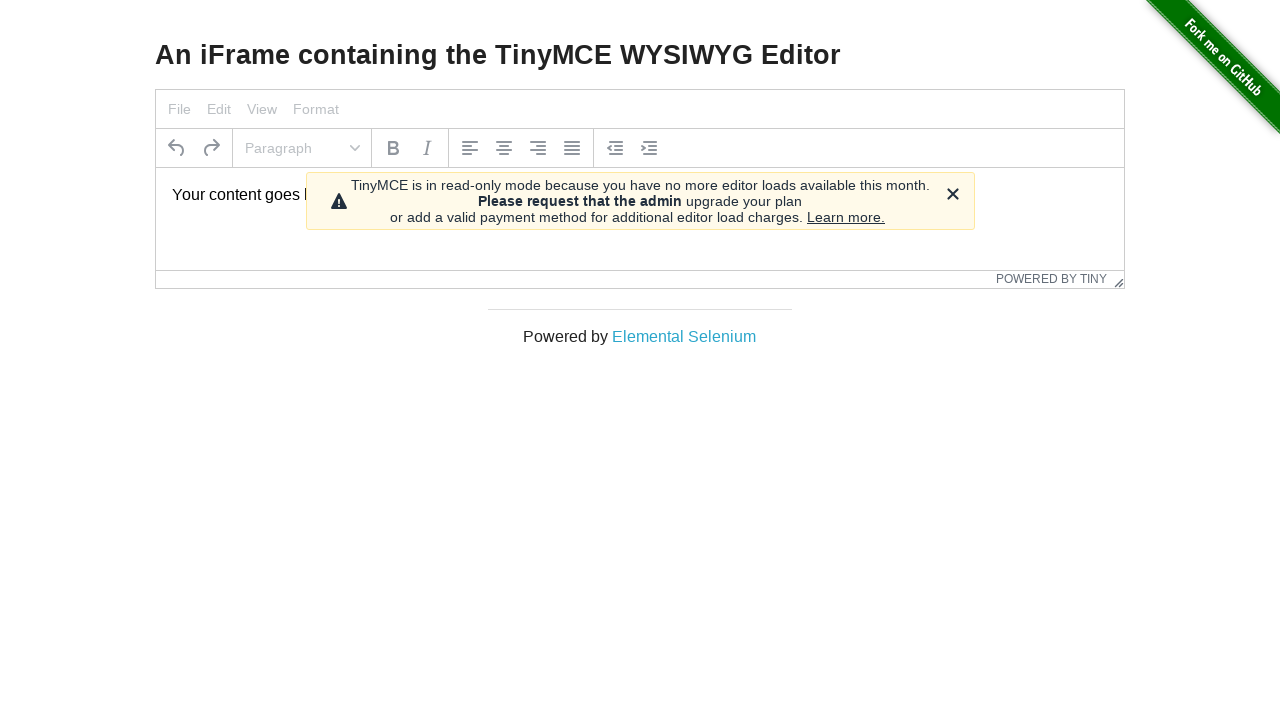

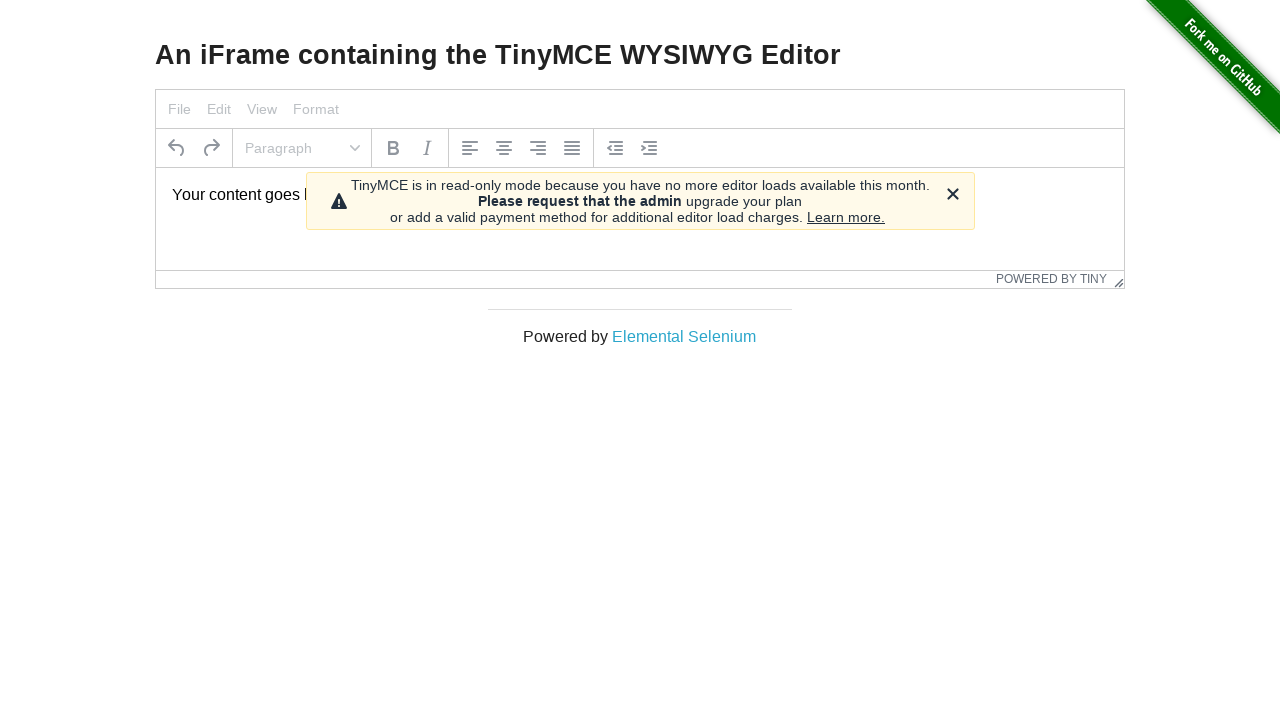